Tests the disappearing elements page by navigating to it, refreshing the page, and locating list elements within the content area

Starting URL: https://the-internet.herokuapp.com/disappearing_elements

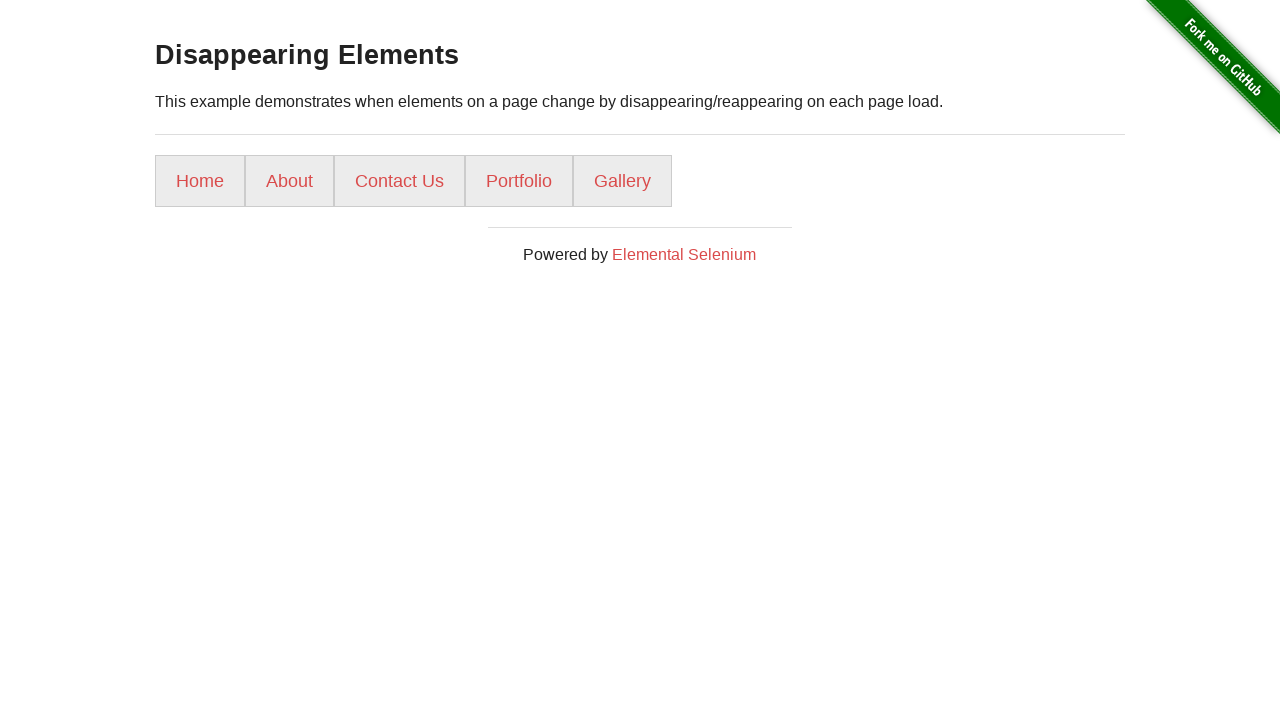

Verified that the page URL is https://the-internet.herokuapp.com/disappearing_elements
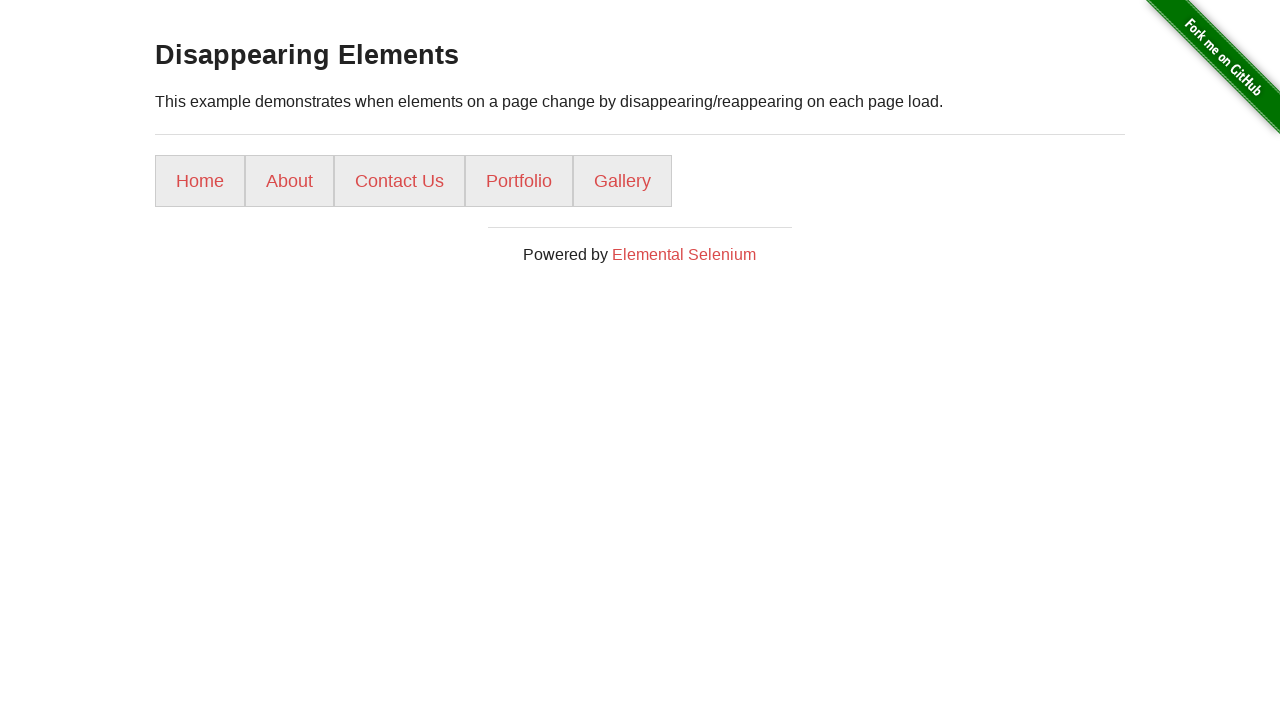

Refreshed the disappearing elements page
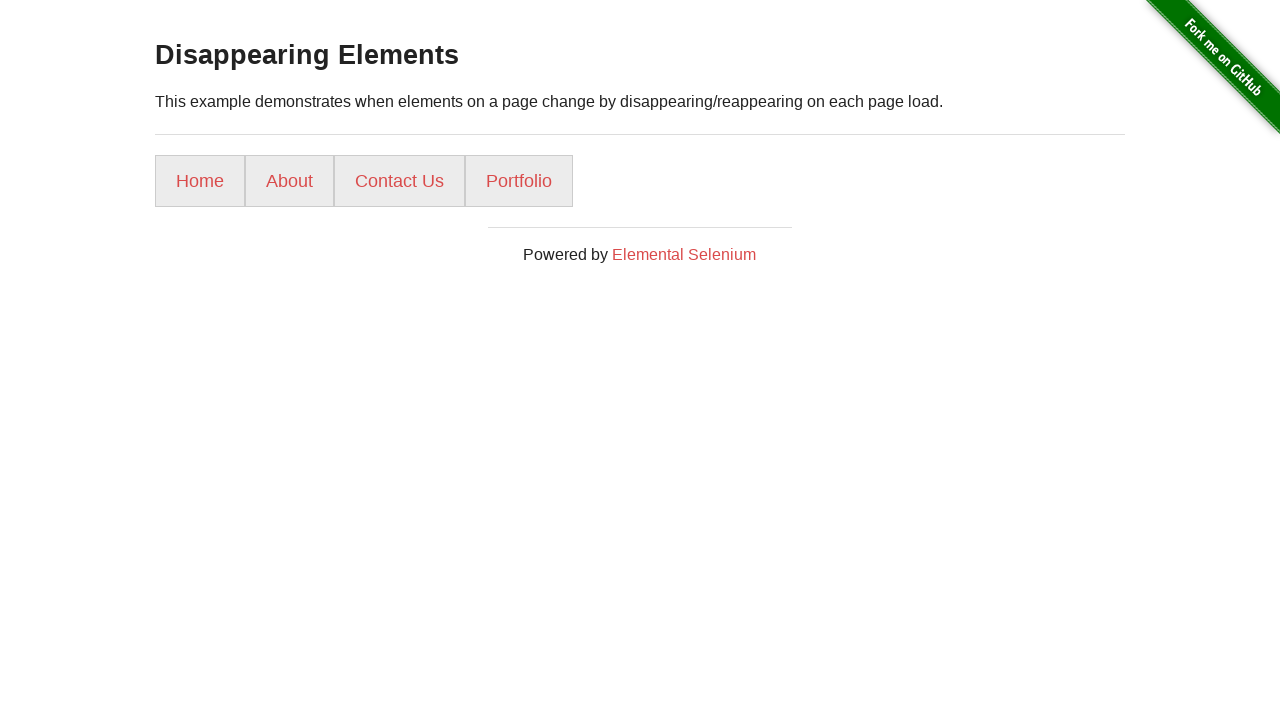

Located the content container element
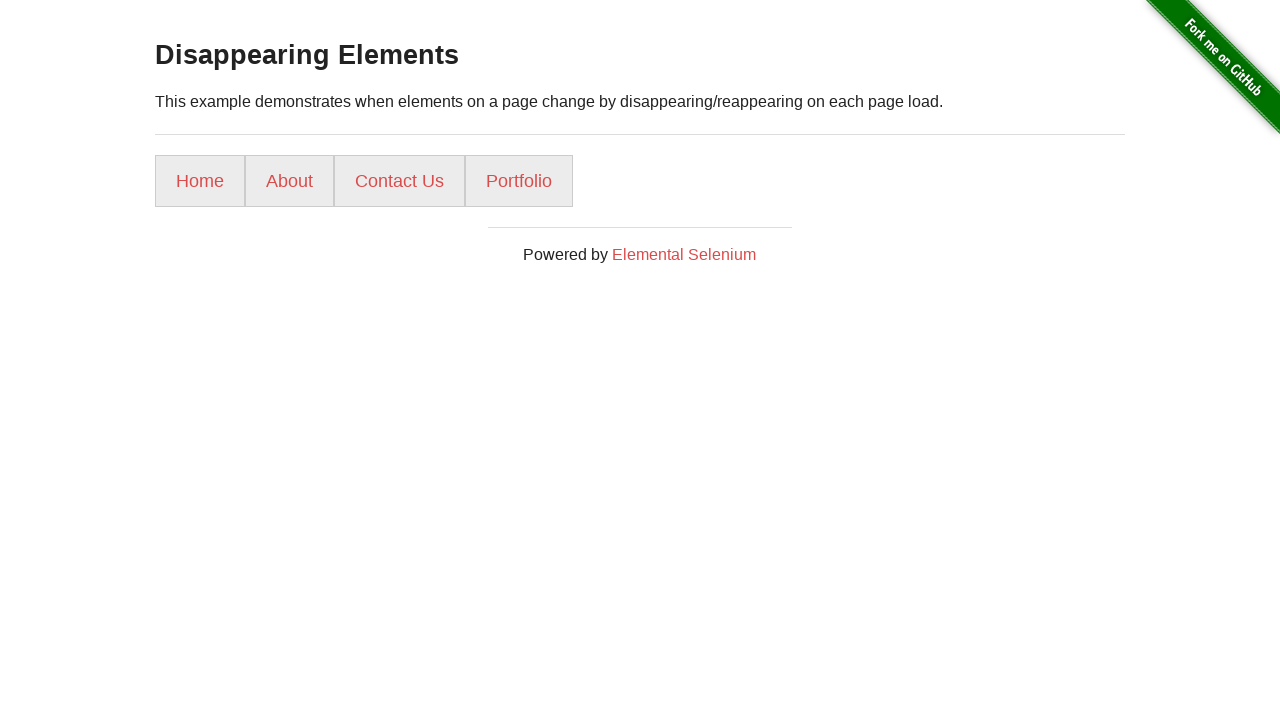

Found all list items within the content area
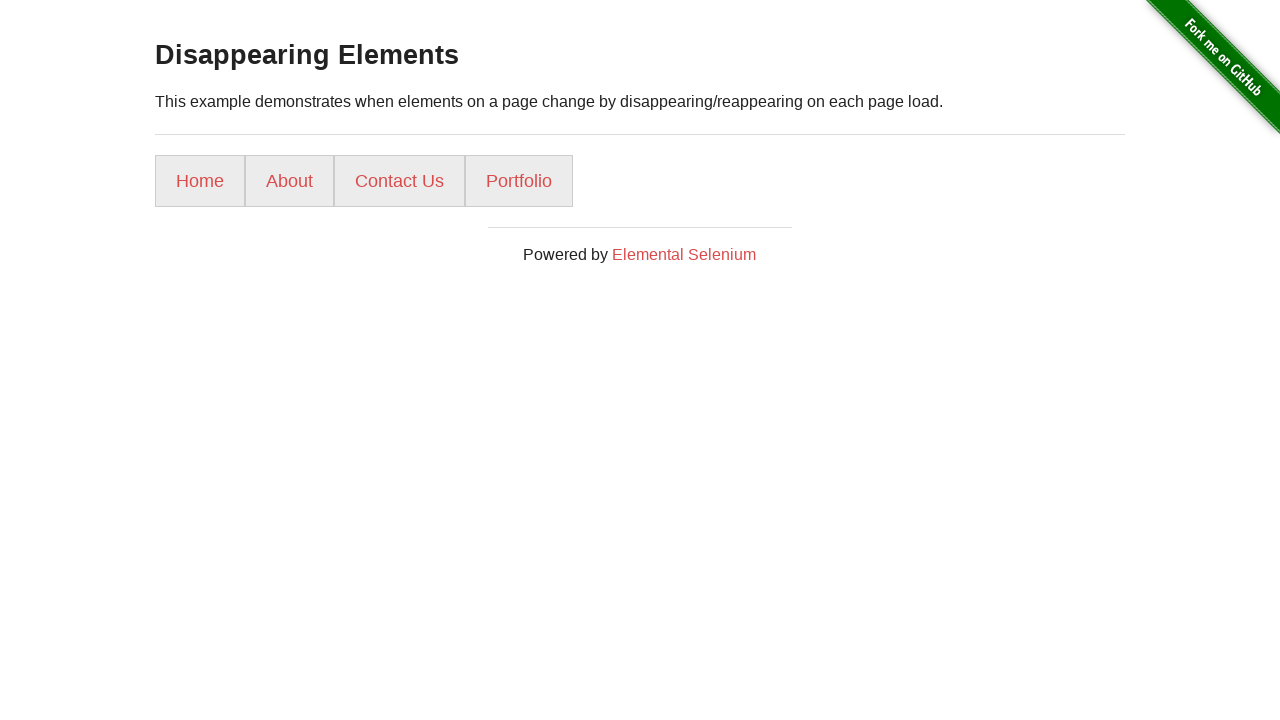

Retrieved text content: 'Home'
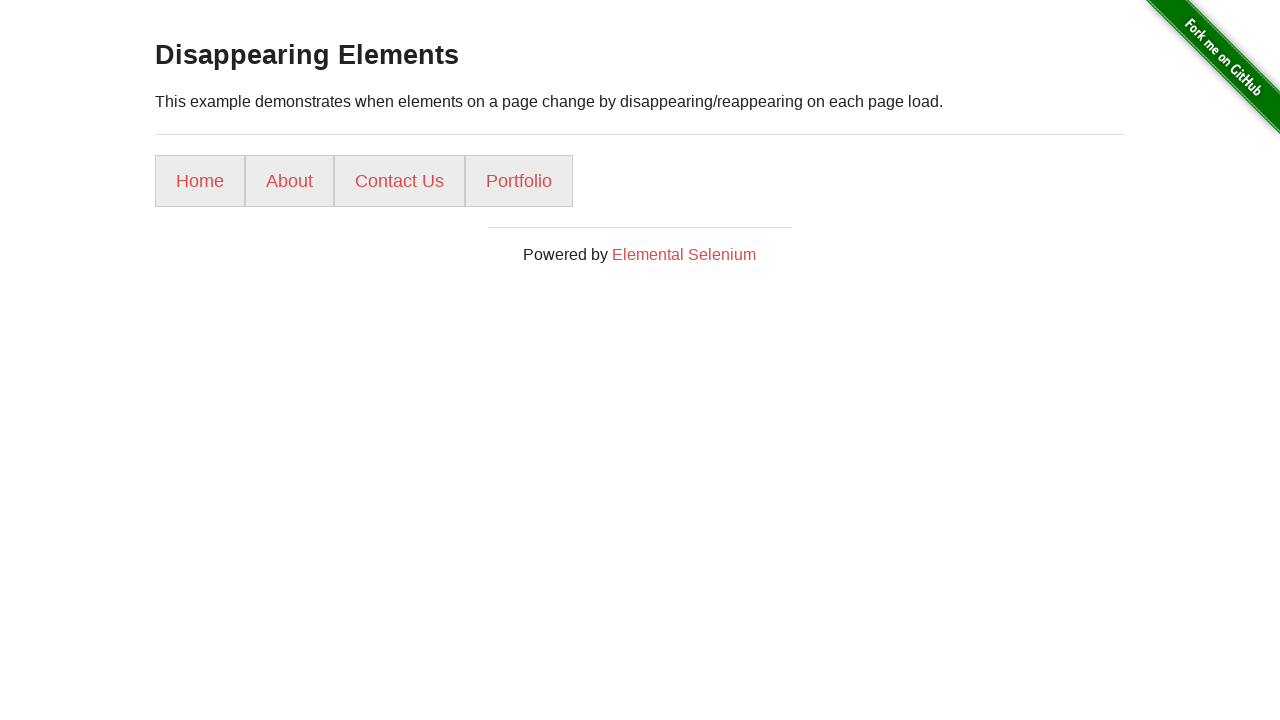

Retrieved text content: 'About'
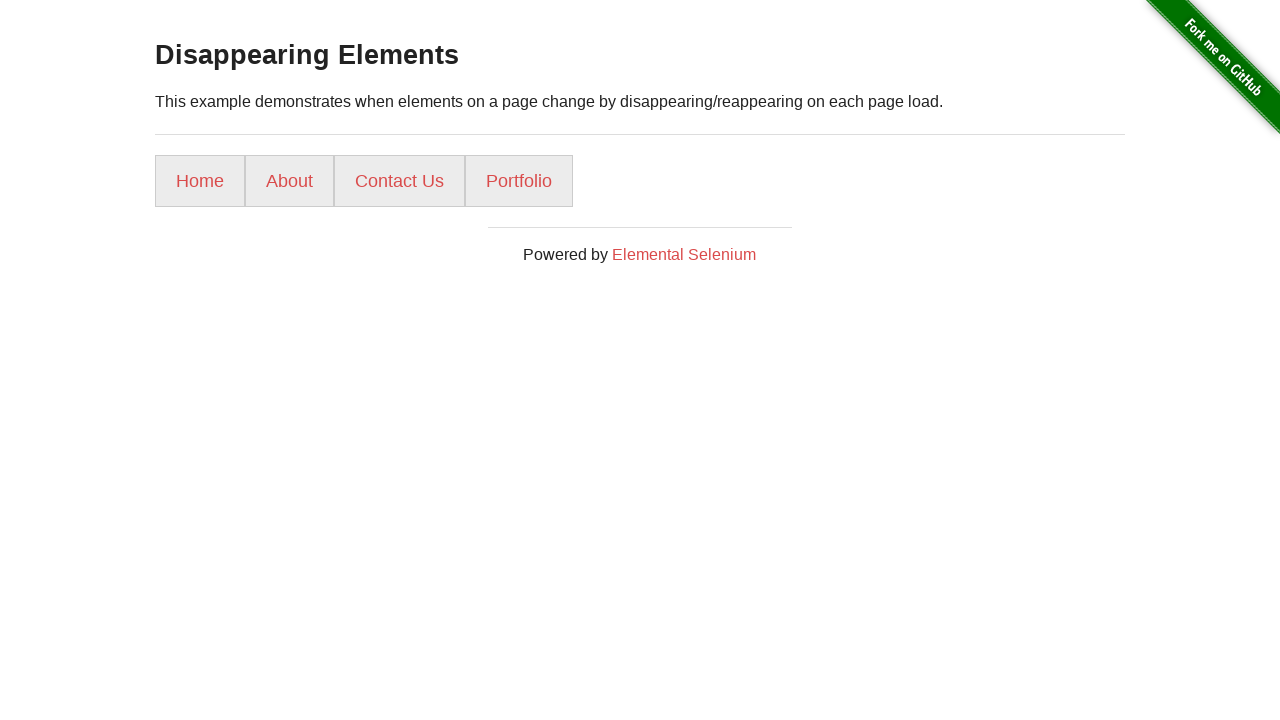

Retrieved text content: 'Contact Us'
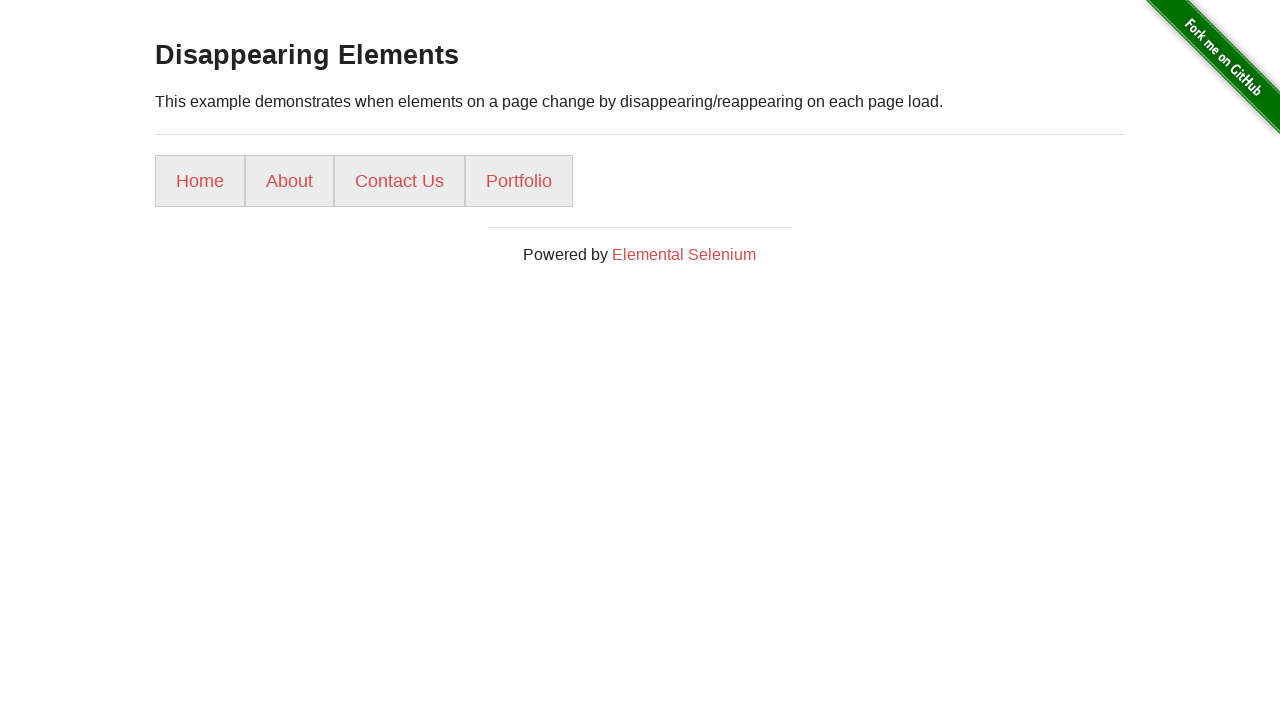

Retrieved text content: 'Portfolio'
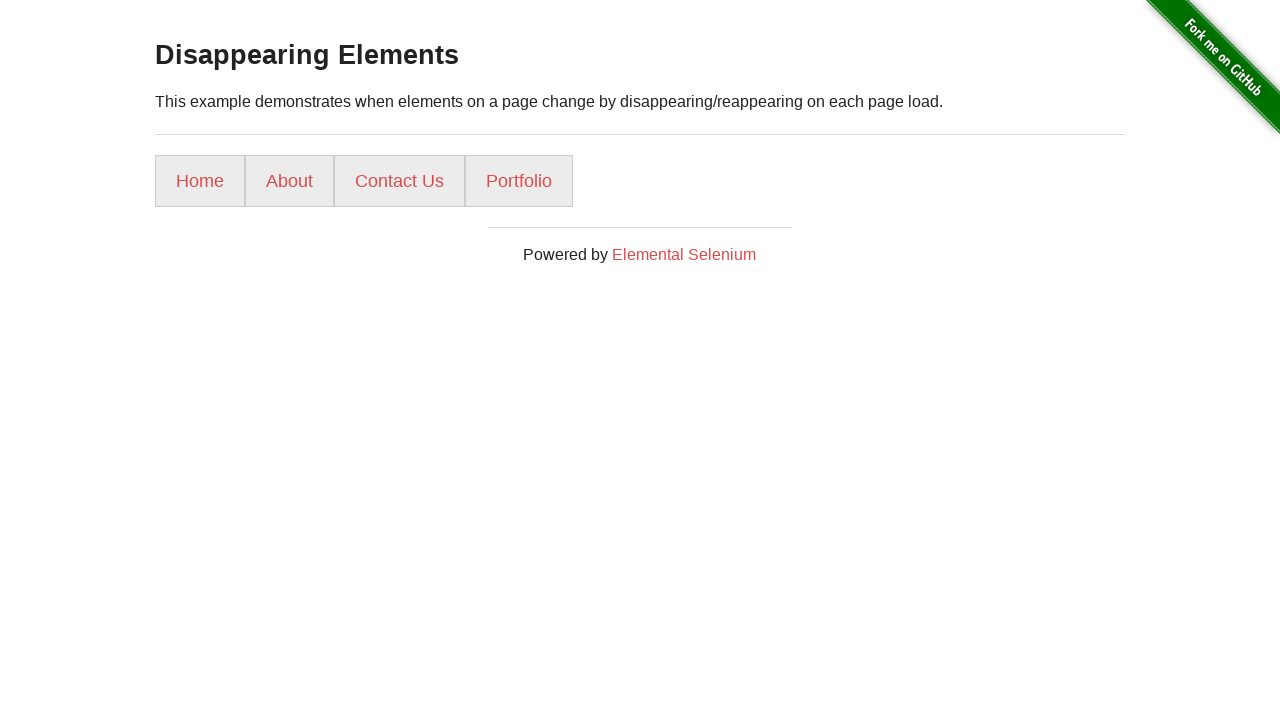

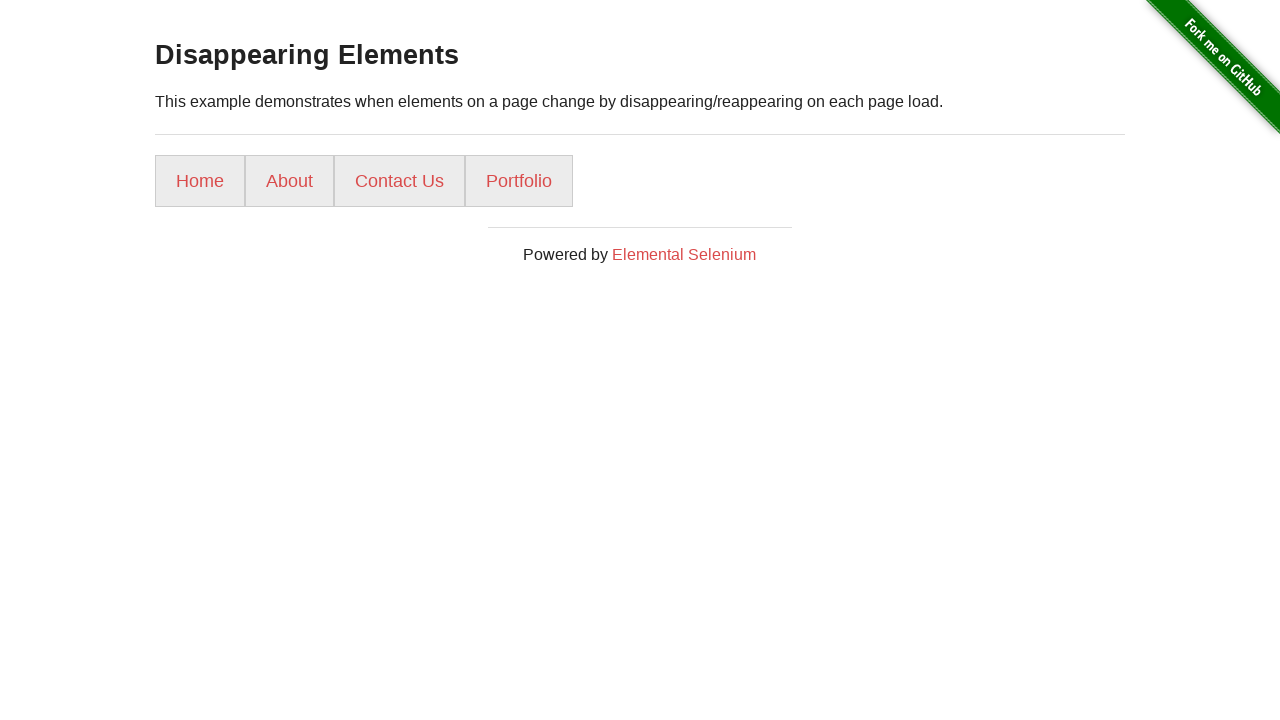